Tests that new todo items are appended to the bottom of the list and counter shows correct count

Starting URL: https://demo.playwright.dev/todomvc

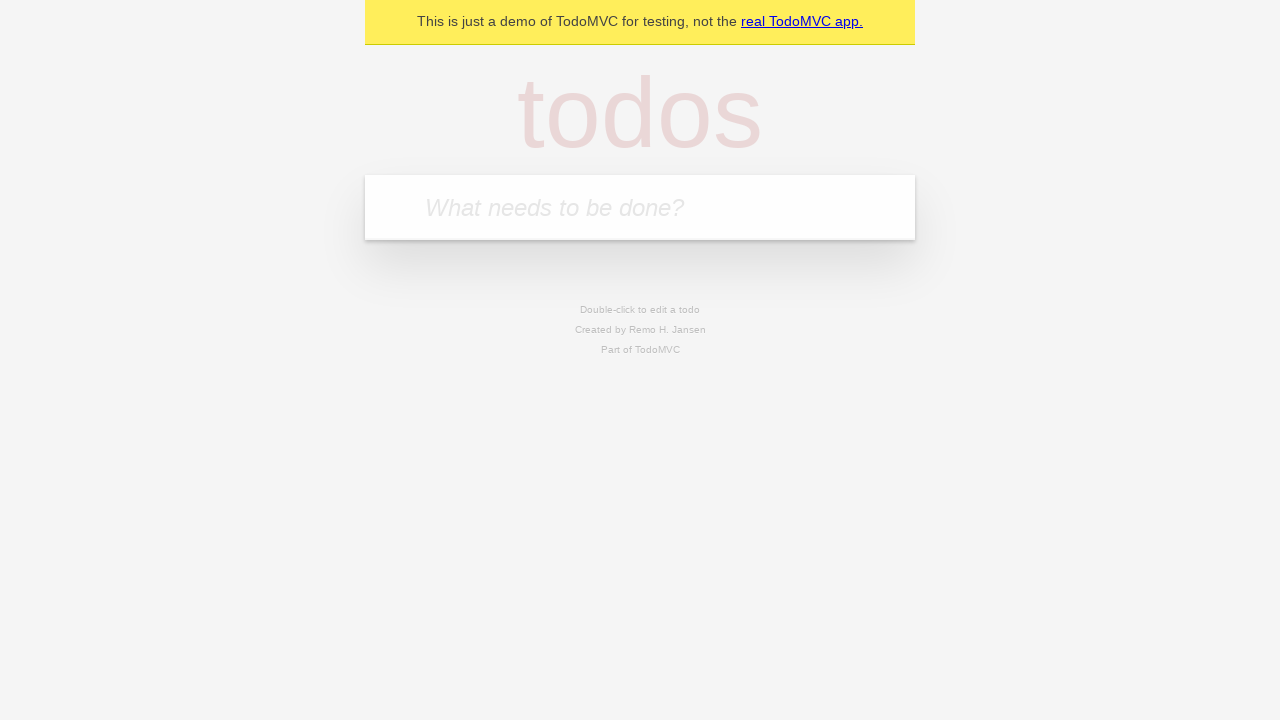

Located the 'What needs to be done?' input field
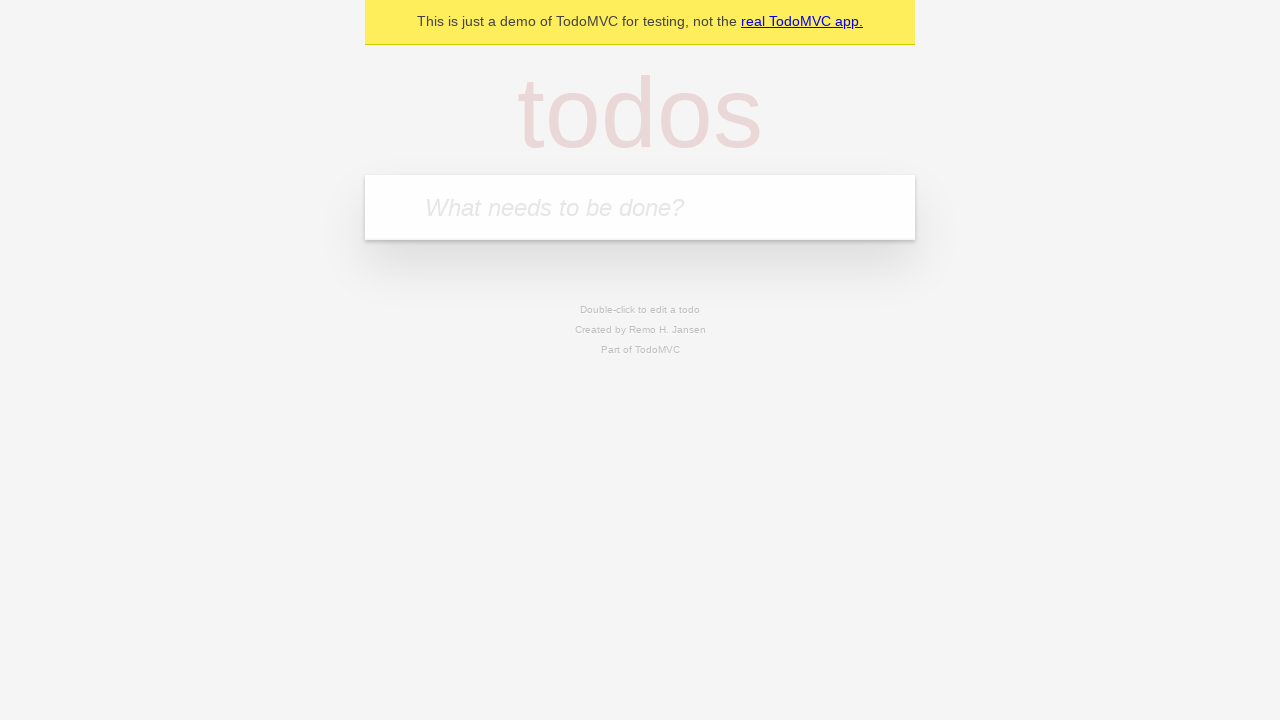

Filled todo input with 'buy some cheese' on internal:attr=[placeholder="What needs to be done?"i]
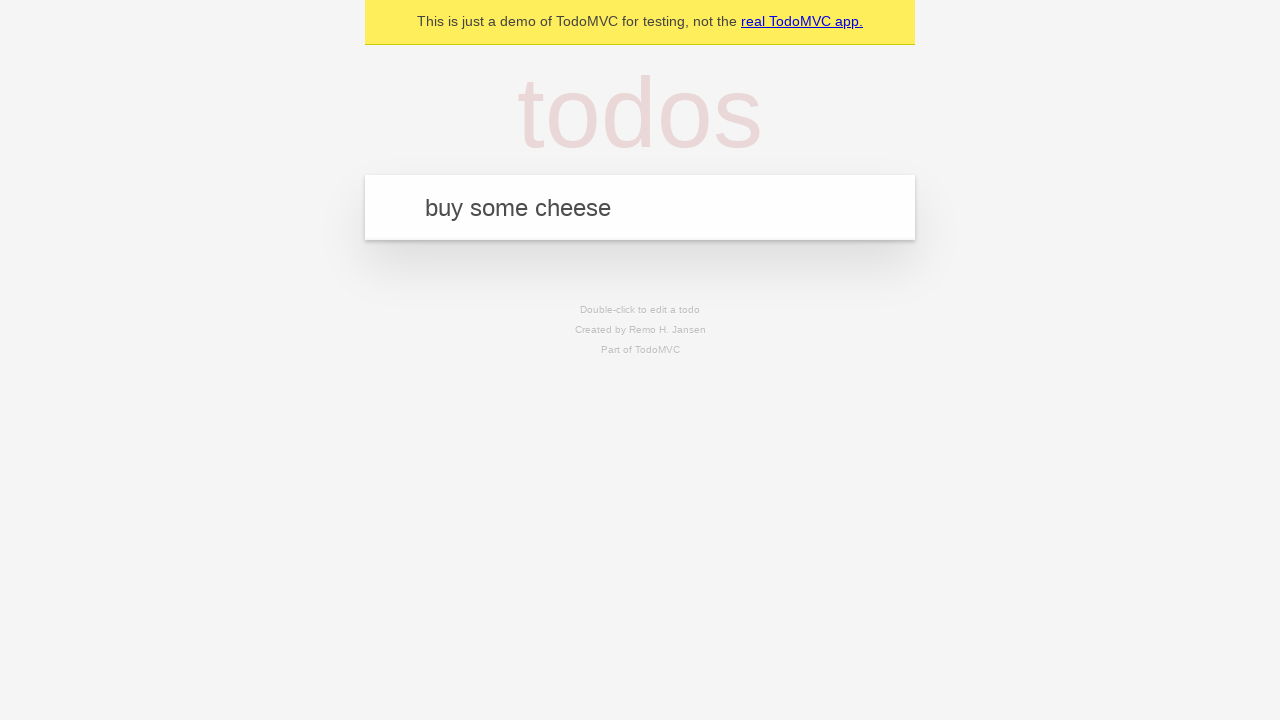

Pressed Enter to add 'buy some cheese' to the list on internal:attr=[placeholder="What needs to be done?"i]
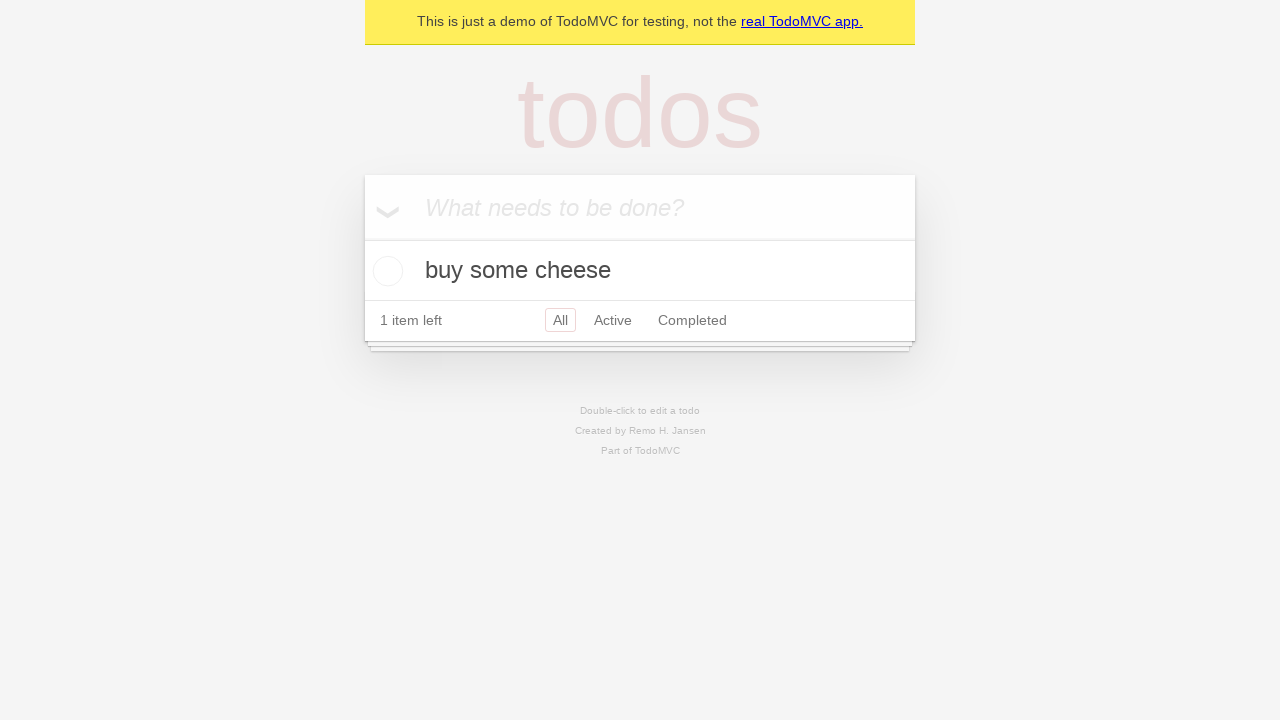

Filled todo input with 'feed the cat' on internal:attr=[placeholder="What needs to be done?"i]
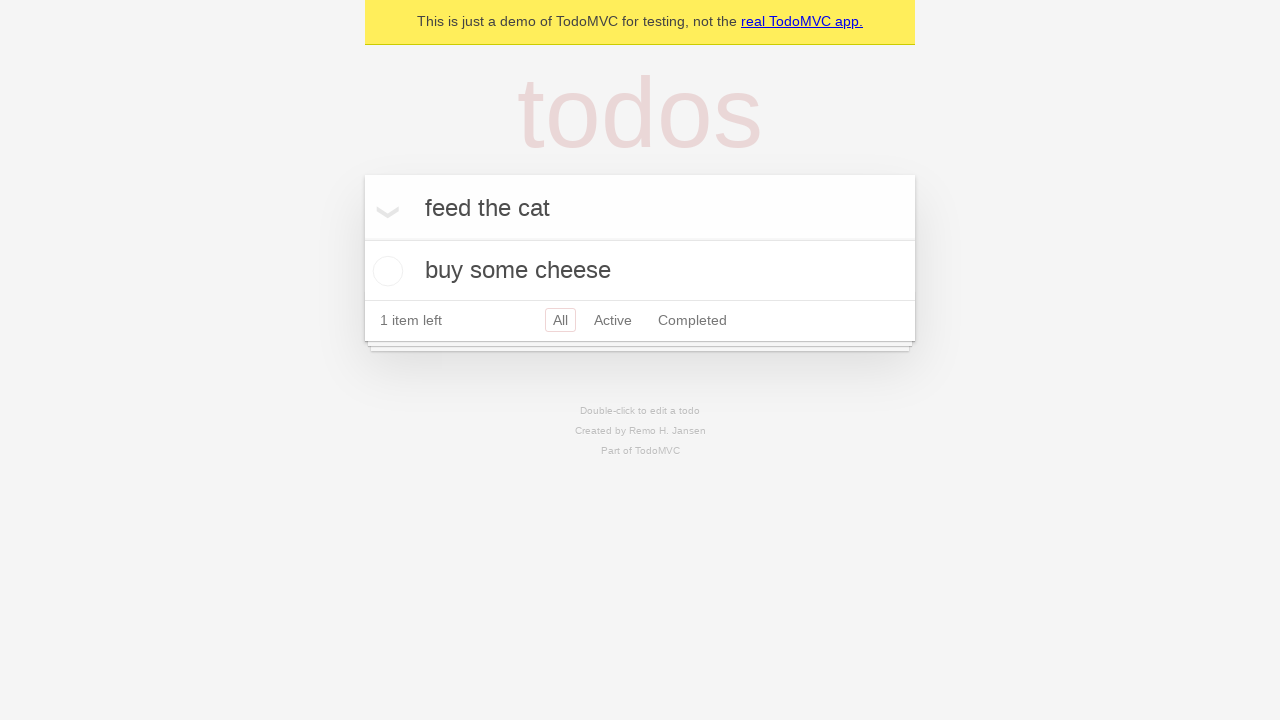

Pressed Enter to add 'feed the cat' to the list on internal:attr=[placeholder="What needs to be done?"i]
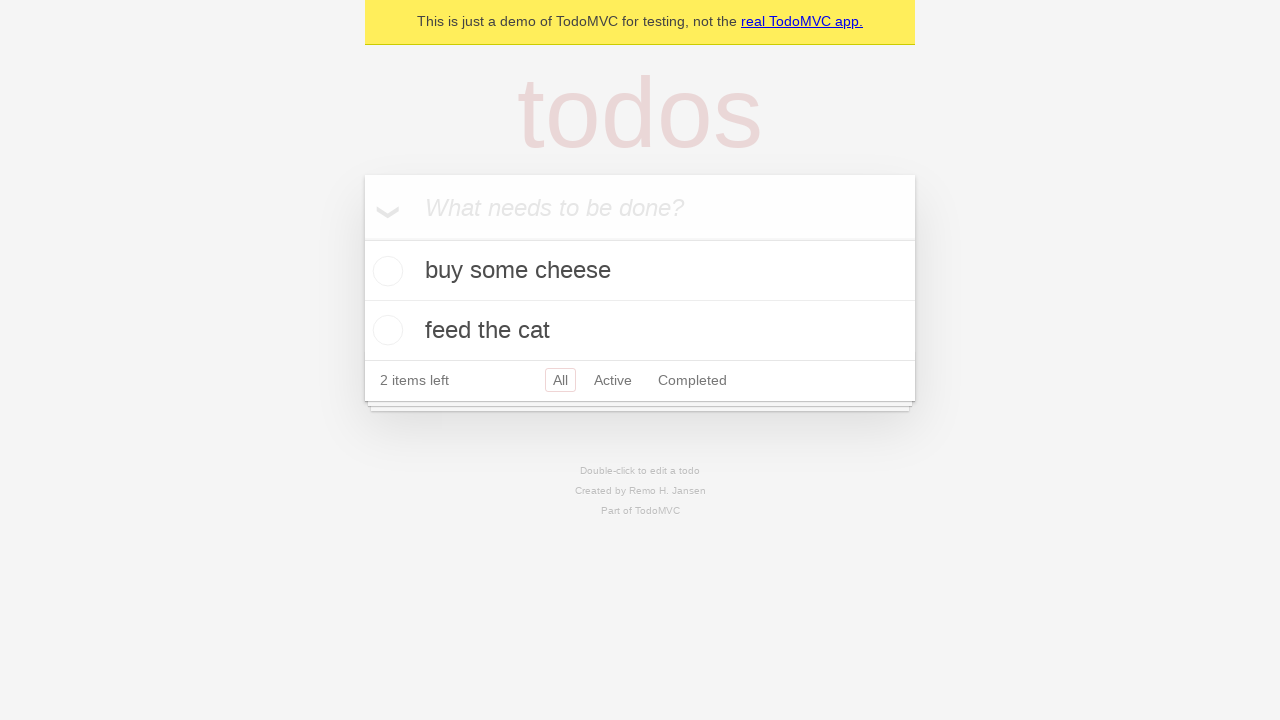

Filled todo input with 'book a doctors appointment' on internal:attr=[placeholder="What needs to be done?"i]
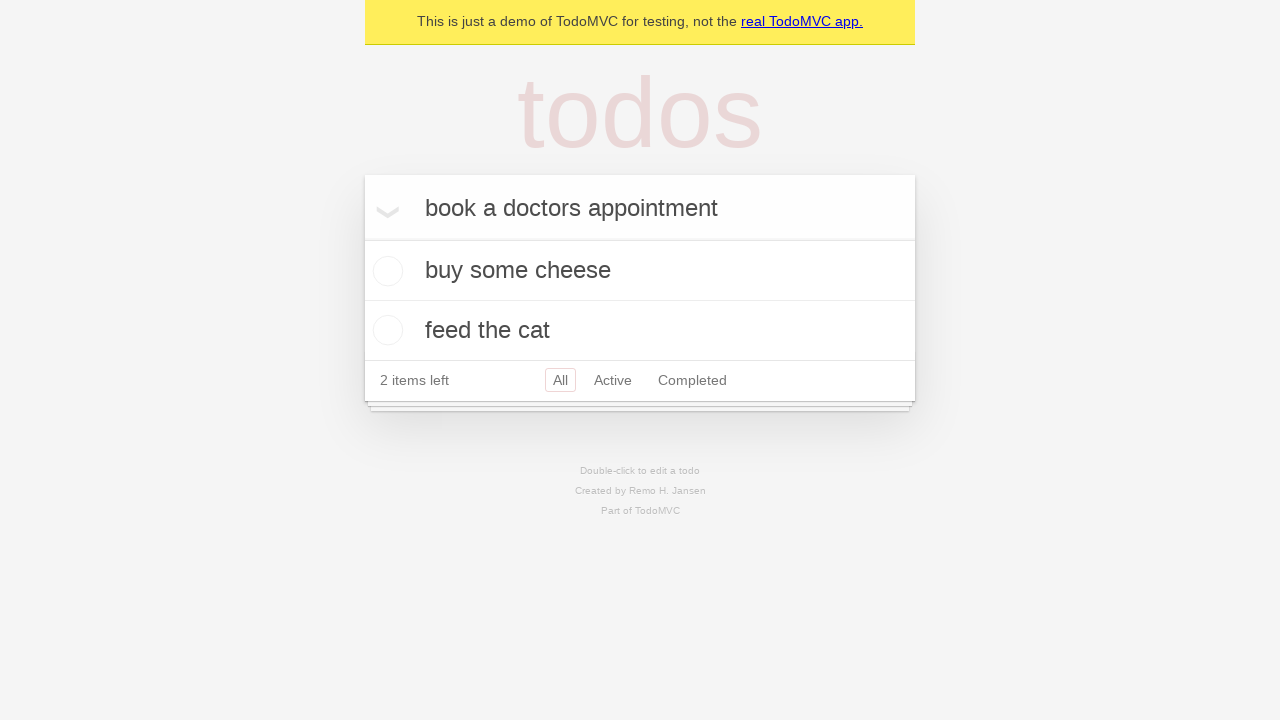

Pressed Enter to add 'book a doctors appointment' to the list on internal:attr=[placeholder="What needs to be done?"i]
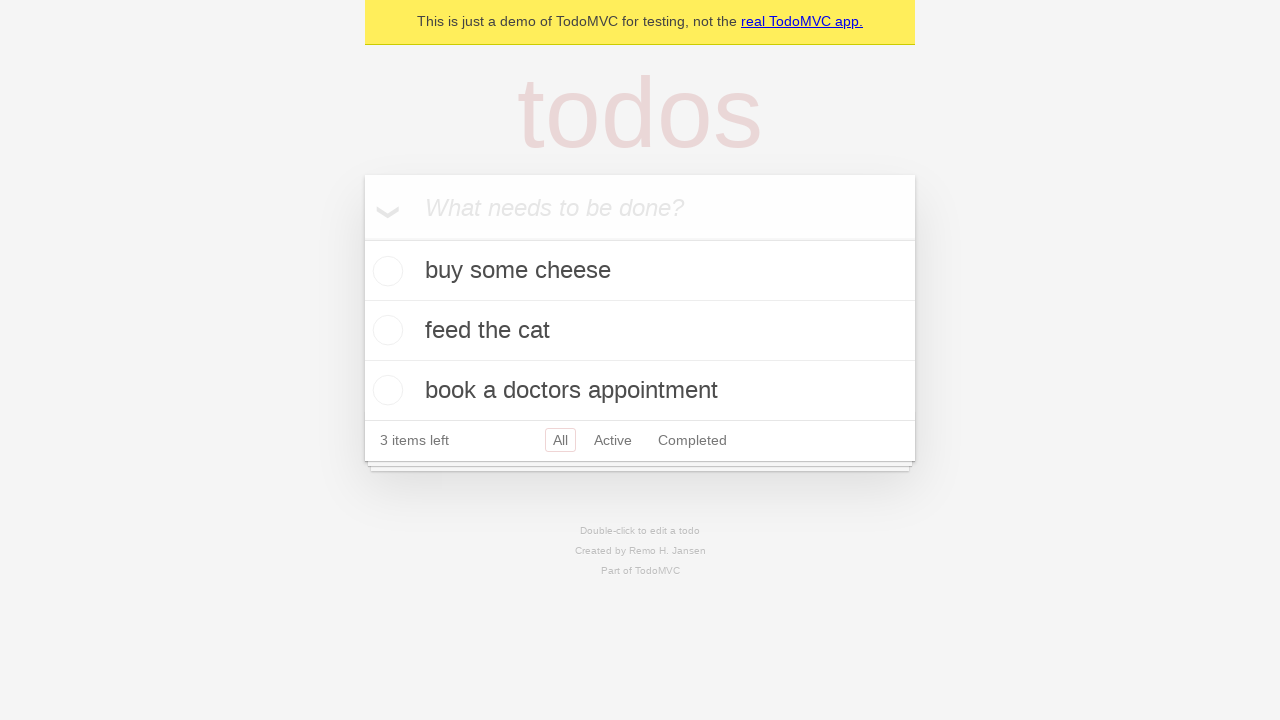

Verified all 3 todo items were added - counter shows '3 items left'
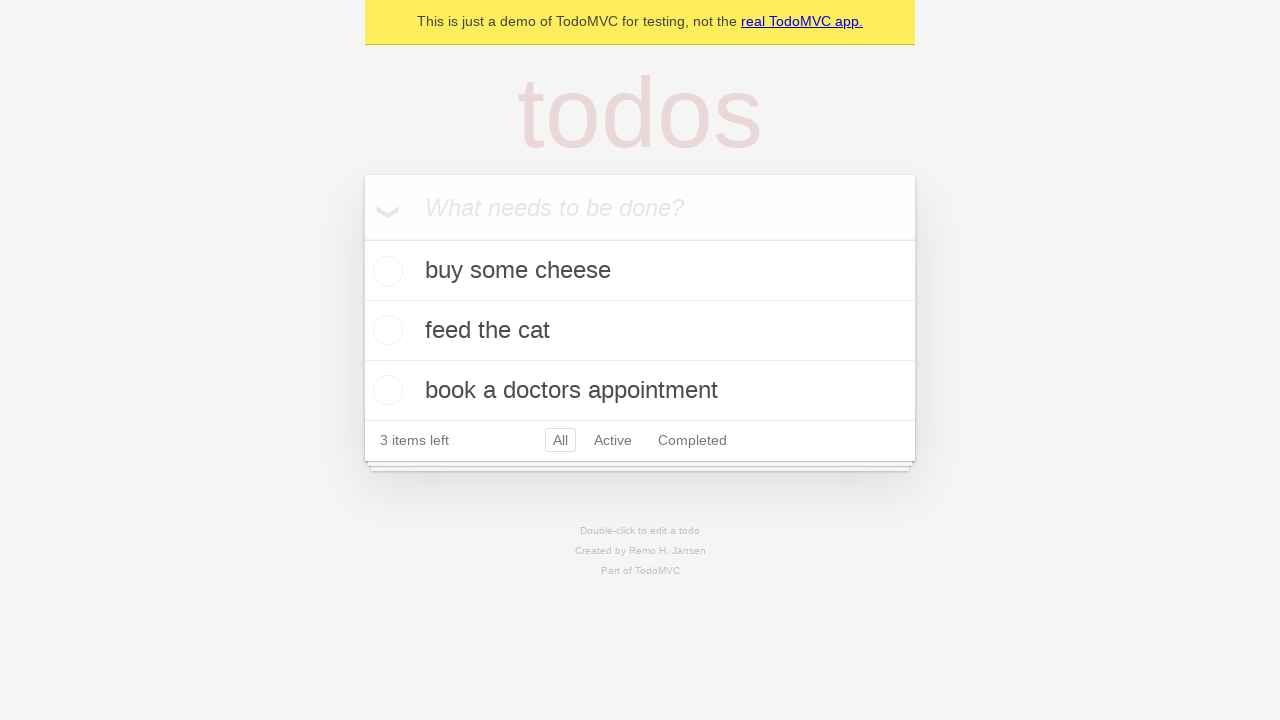

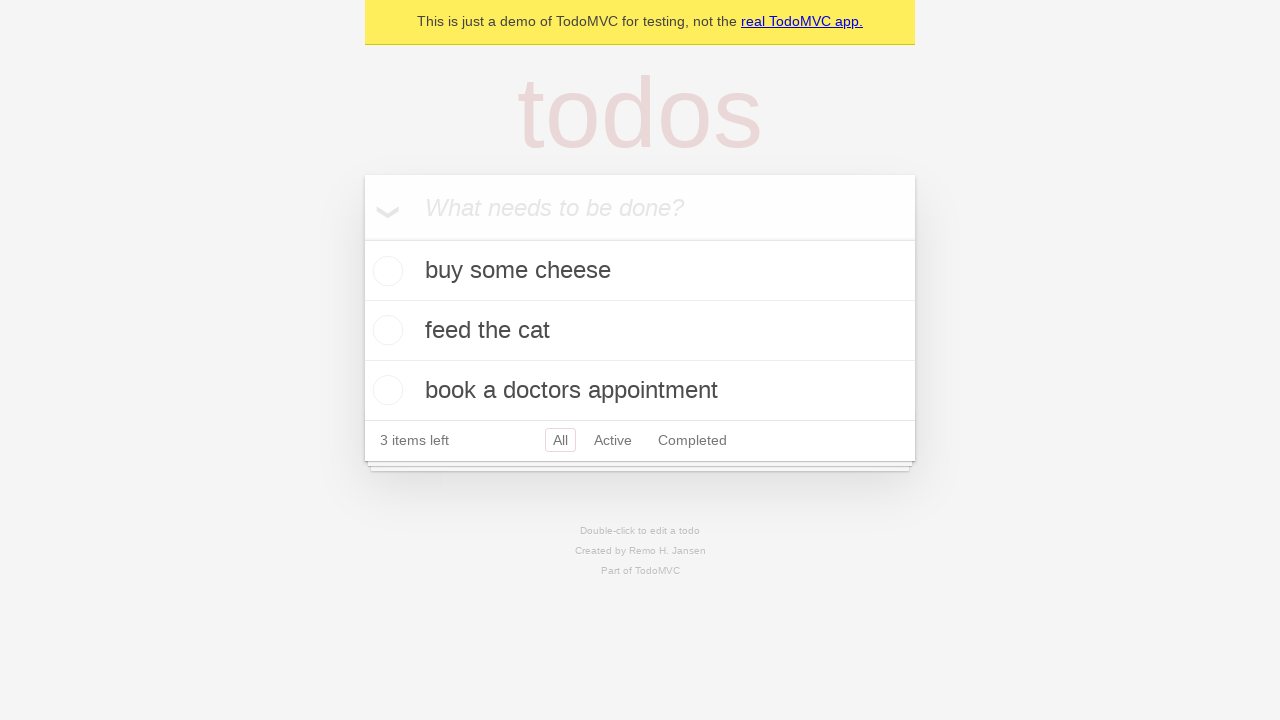